Verifies that the WP.pl homepage loads correctly by checking that the page title matches the expected value.

Starting URL: https://www.wp.pl/

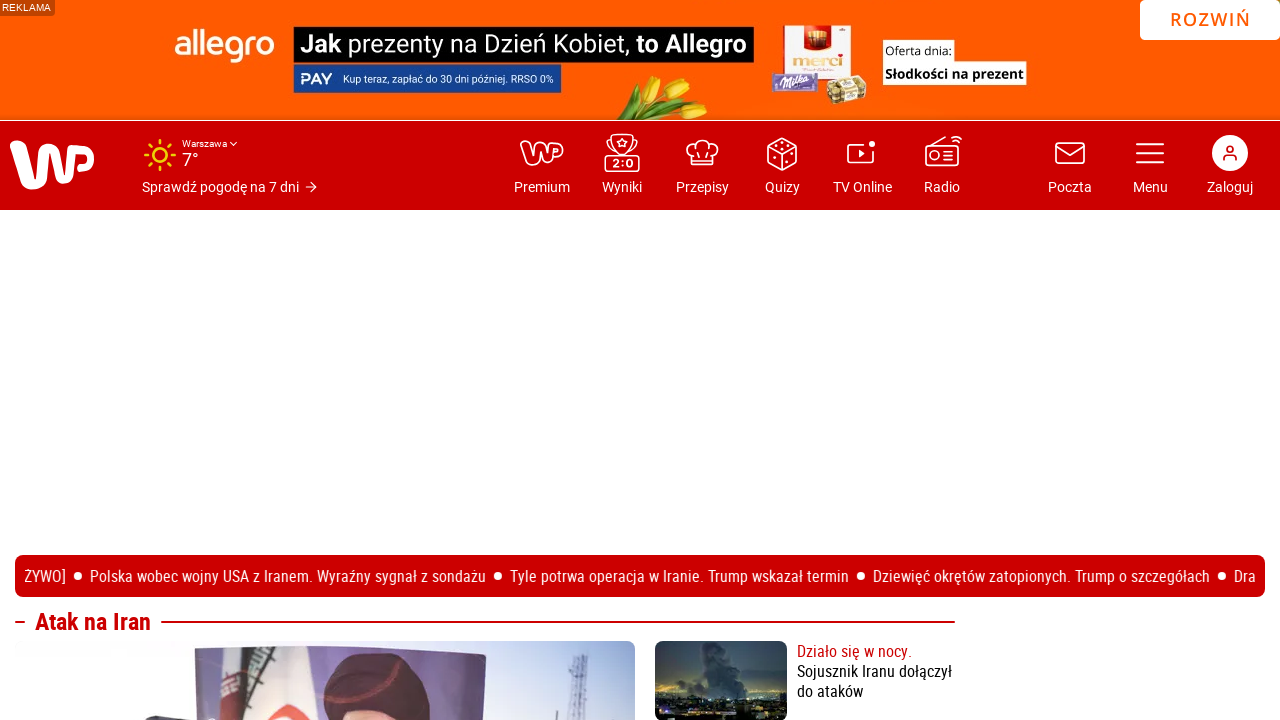

Waited for page to reach domcontentloaded state
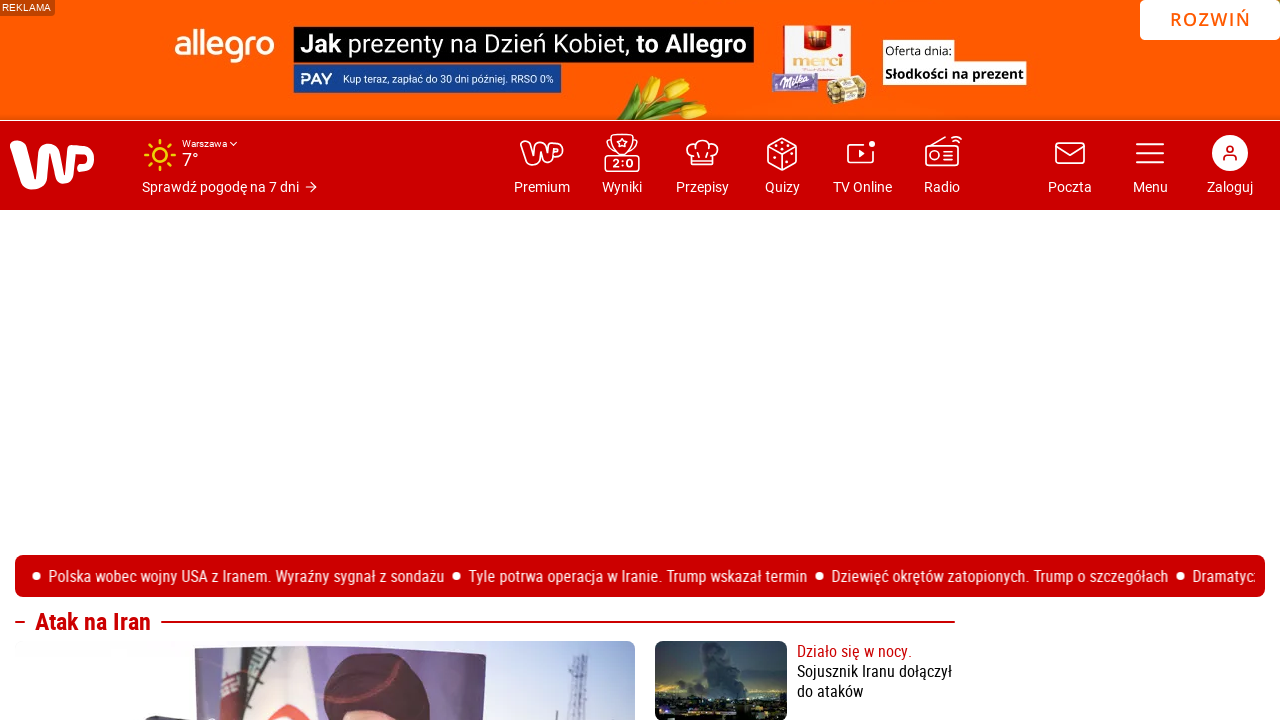

Verified page title matches expected value: 'Wirtualna Polska - Wszystko co ważne - www.wp.pl'
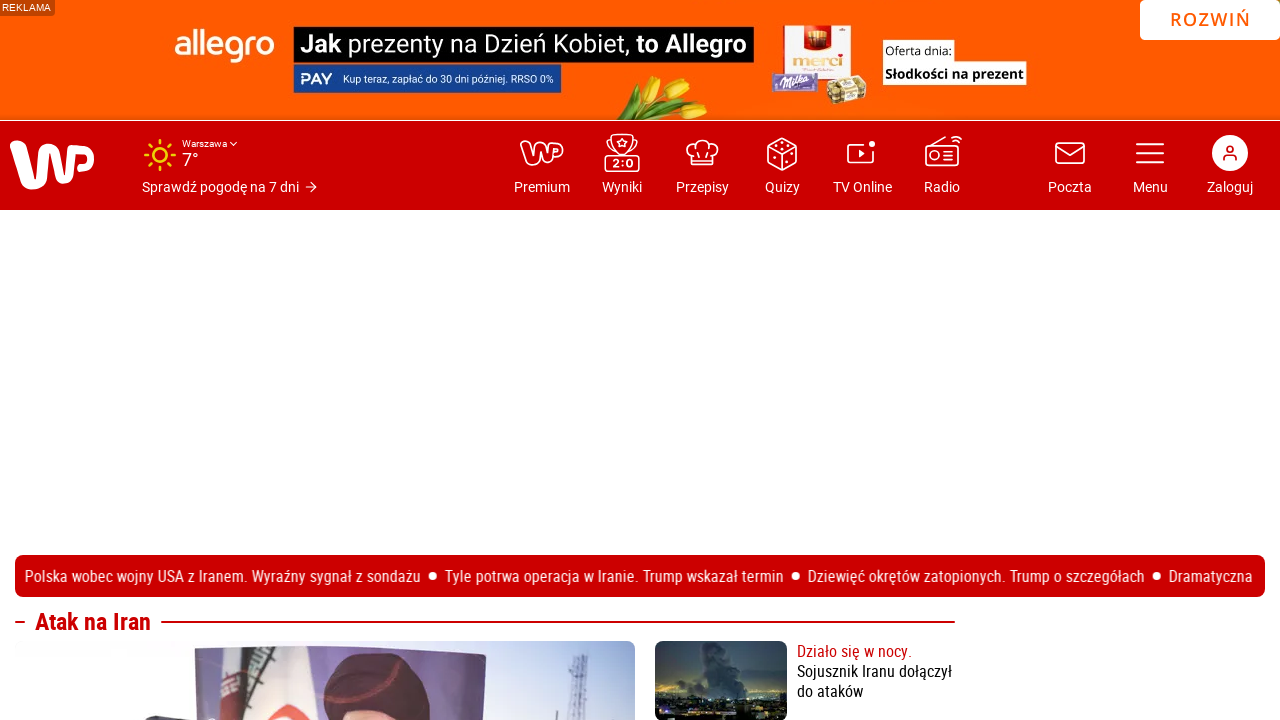

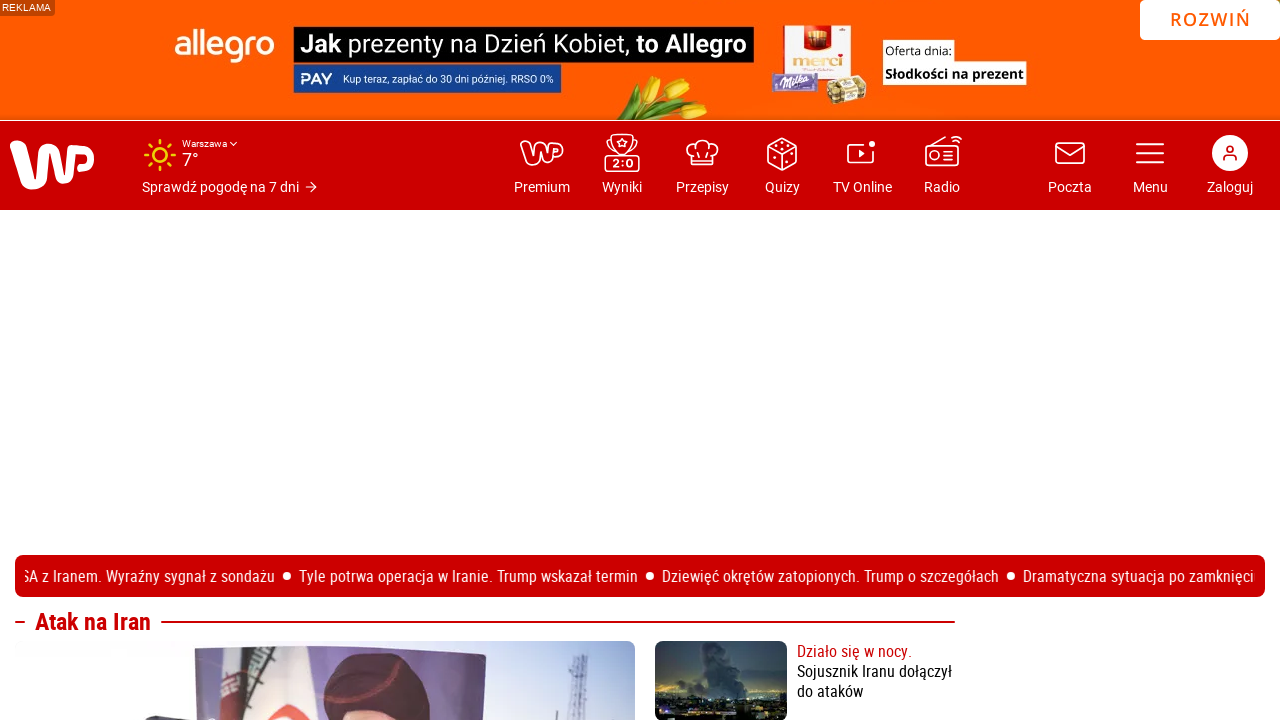